Tests context click (right-click) and double-click actions on dropdown menus to reveal context menus

Starting URL: https://bonigarcia.dev/selenium-webdriver-java/dropdown-menu.html

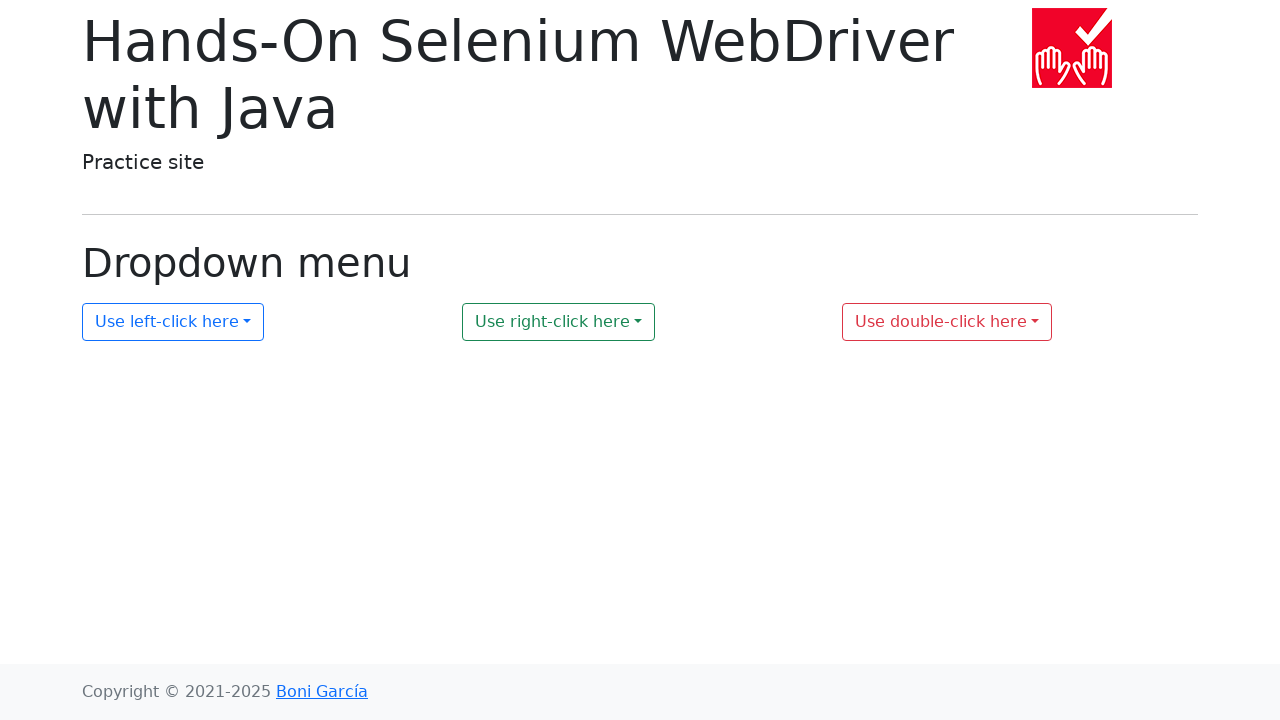

Navigated to dropdown menu test page
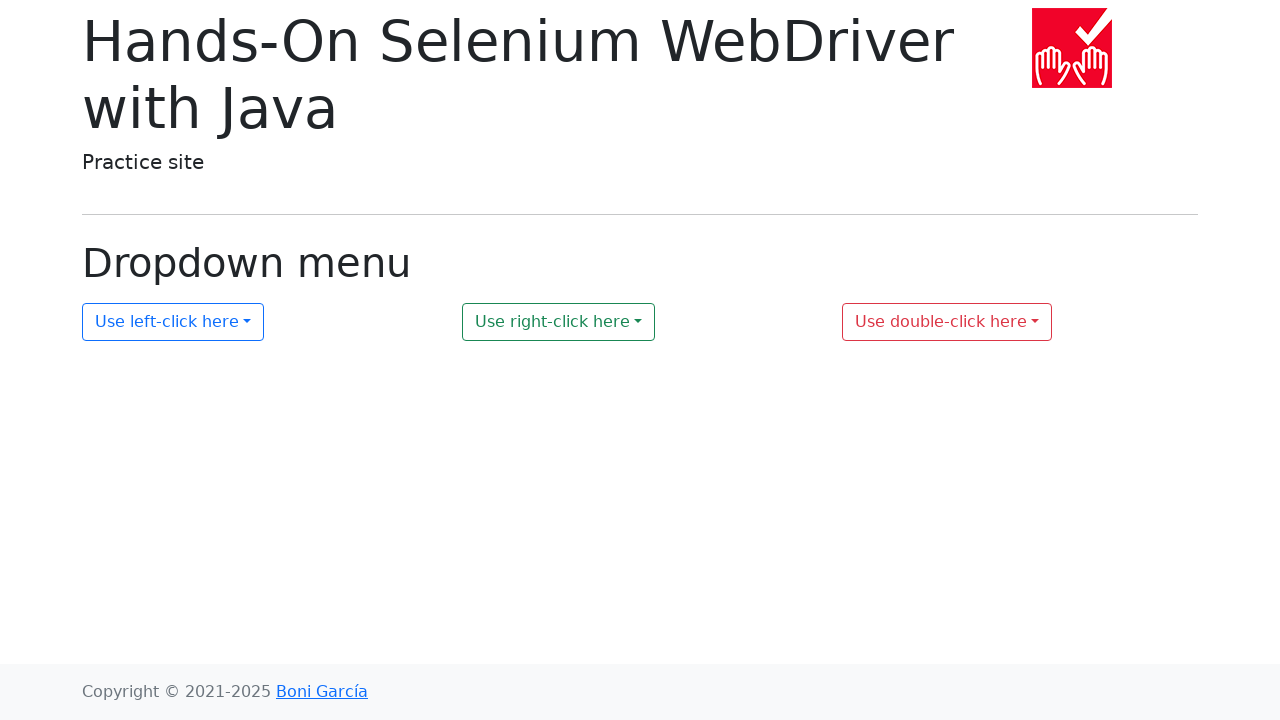

Right-clicked on dropdown 2 to open context menu at (559, 322) on #my-dropdown-2
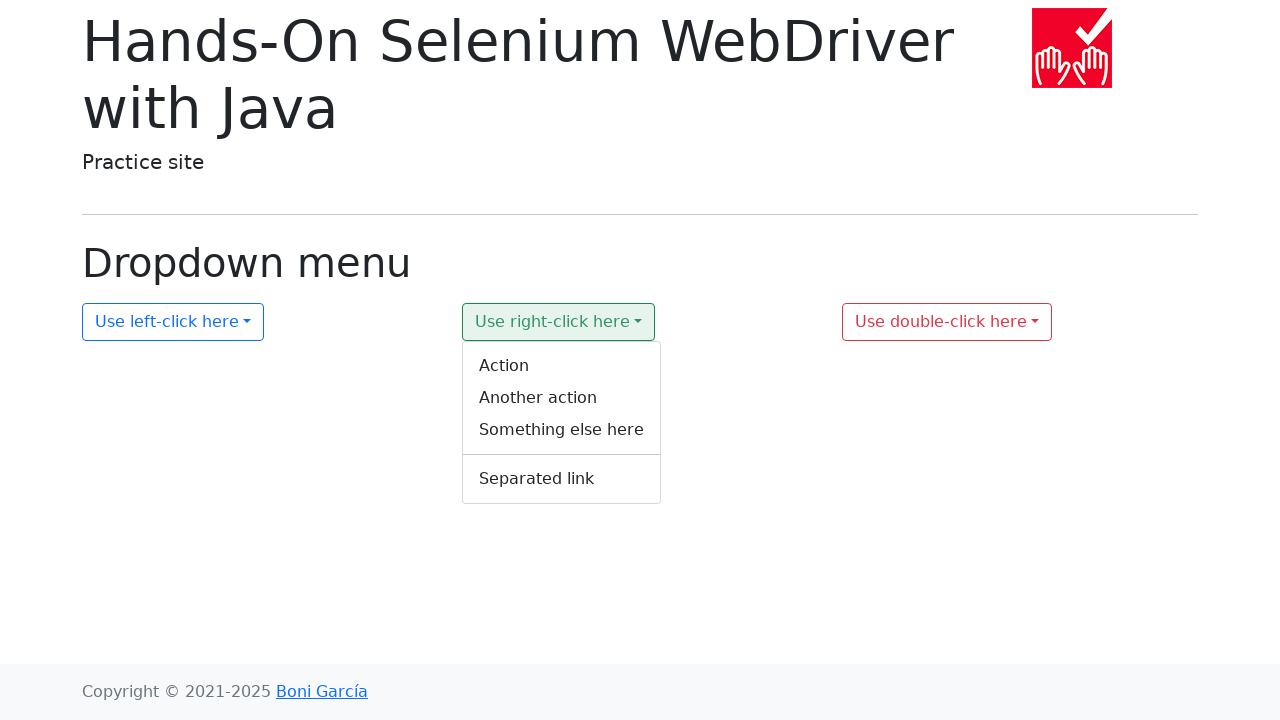

Context menu 2 is now visible
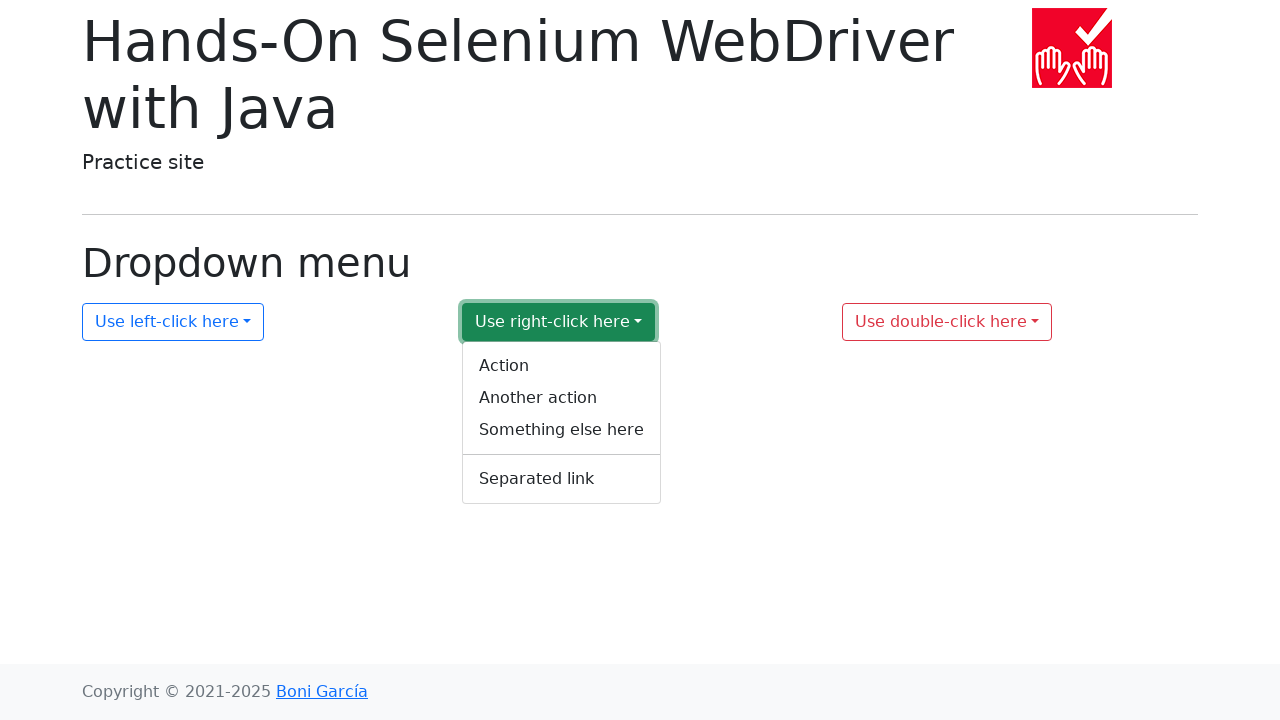

Double-clicked on dropdown 3 to open context menu at (947, 322) on #my-dropdown-3
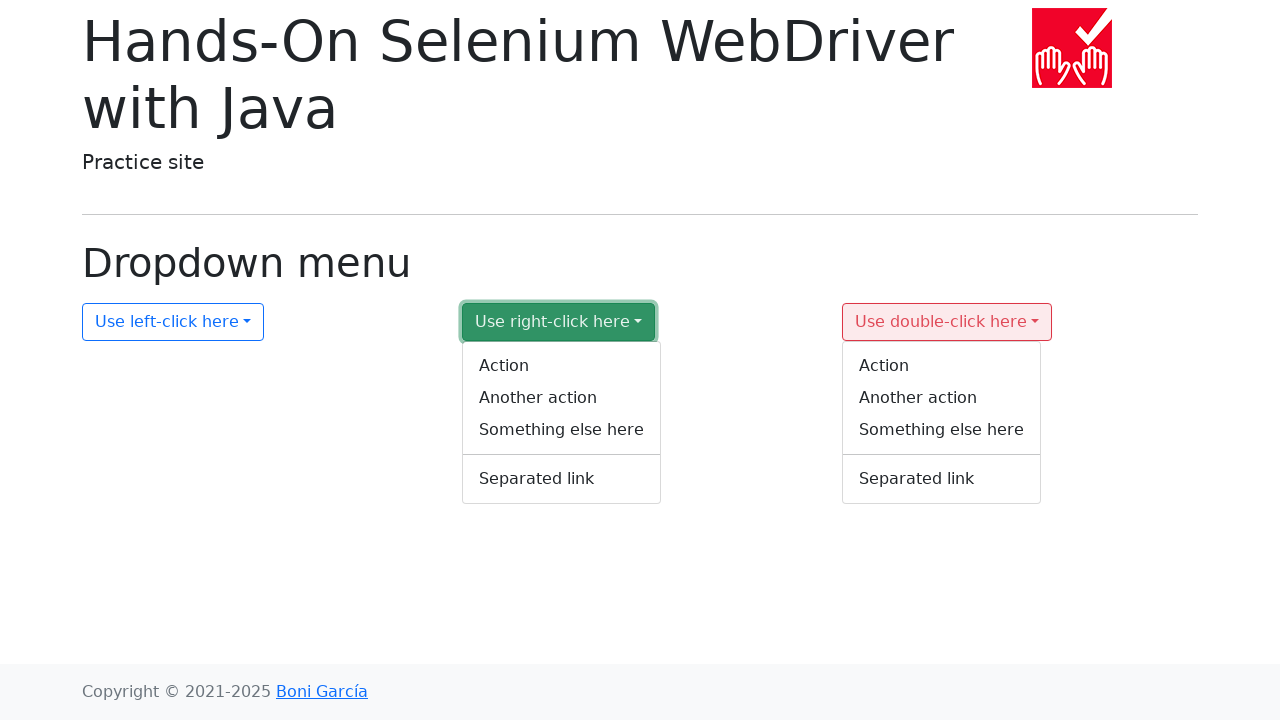

Context menu 3 is now visible
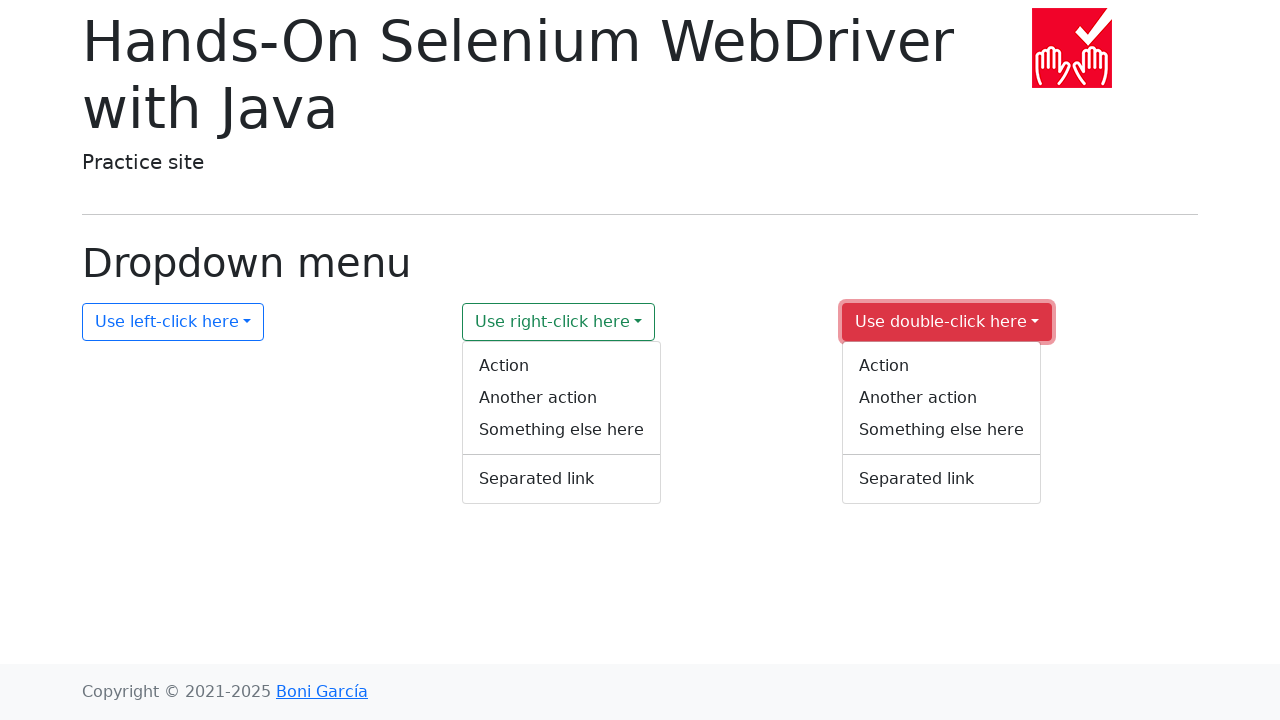

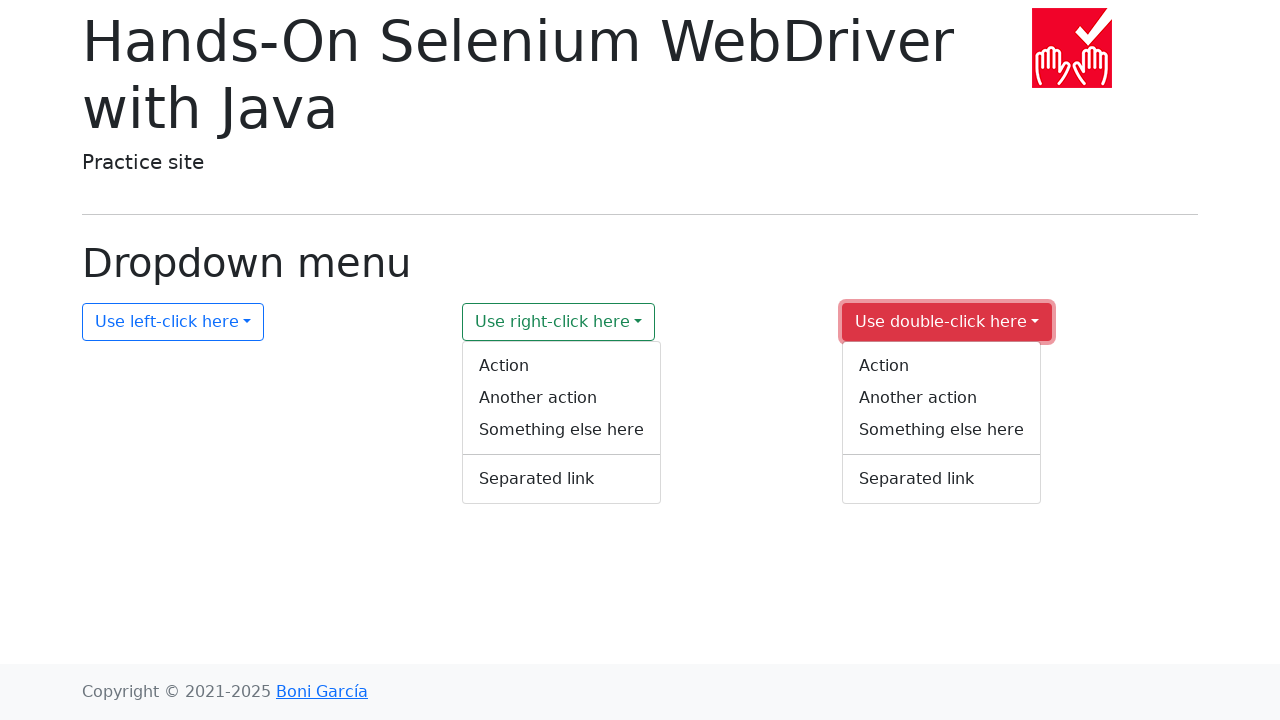